Tests iframe interaction by accessing a frame using its URL and filling a text input field within that frame

Starting URL: https://ui.vision/demo/webtest/frames/

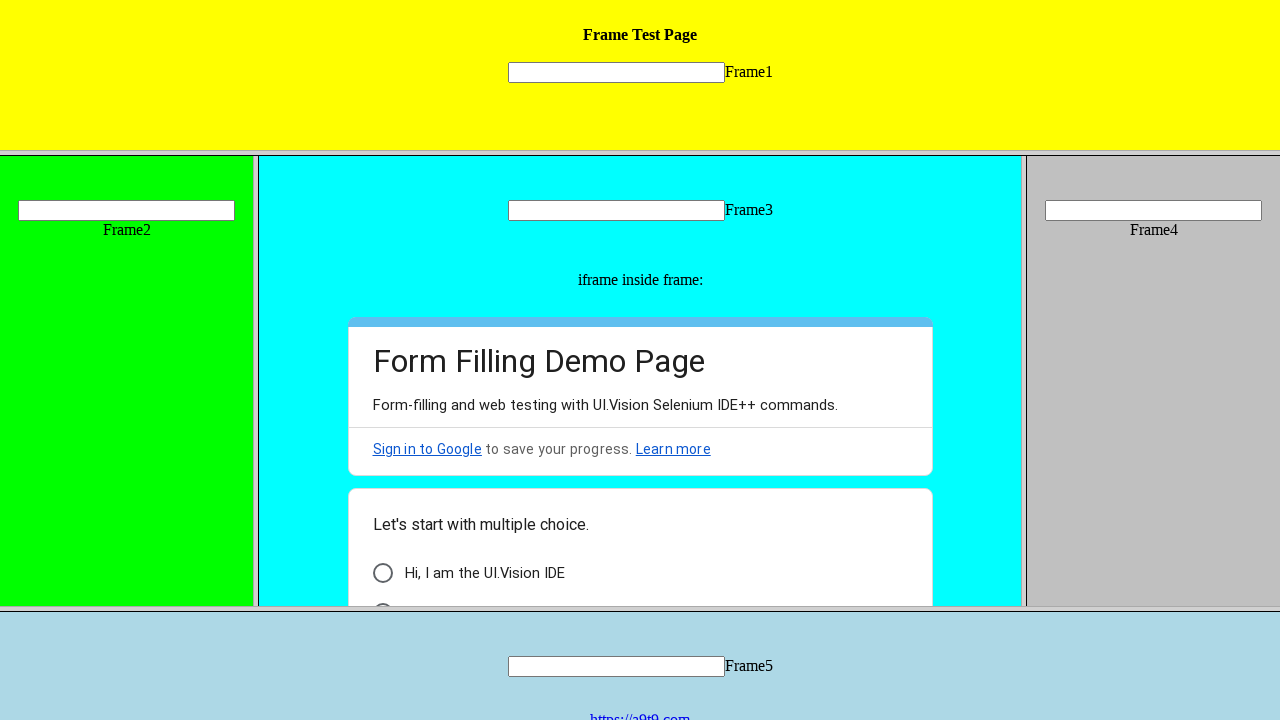

Accessed iframe using URL https://ui.vision/demo/webtest/frames/frame_1.html
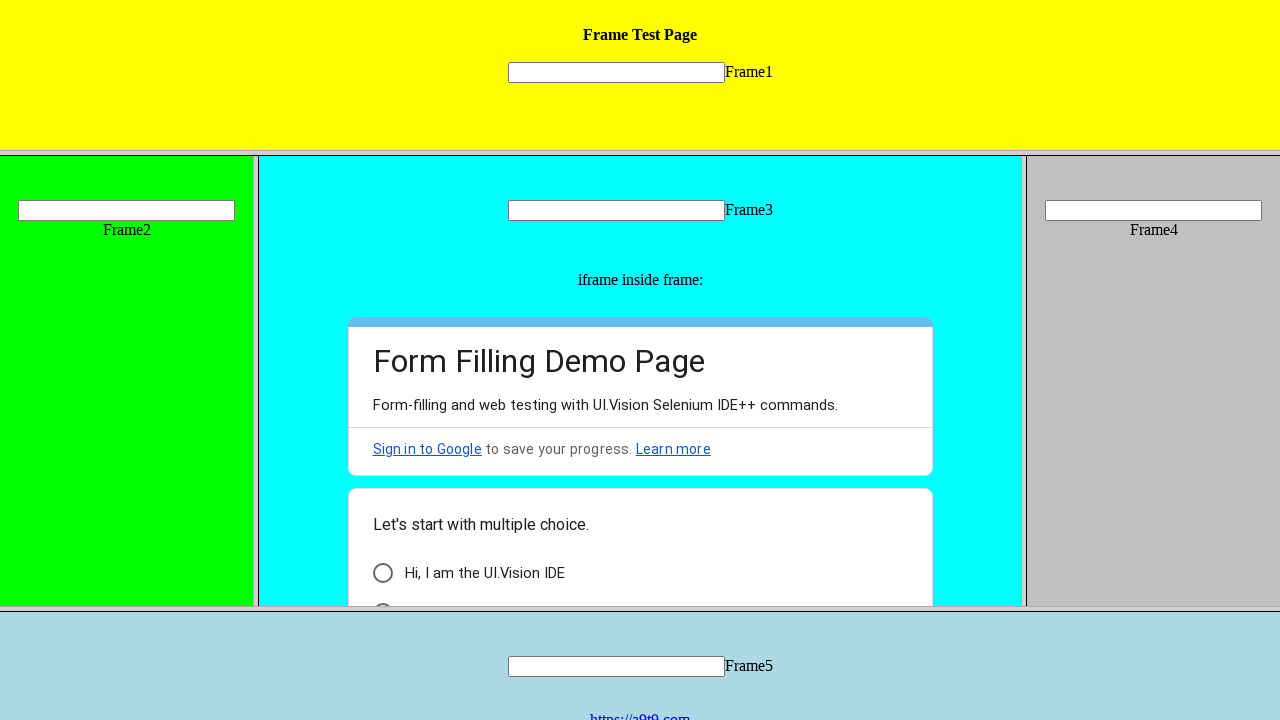

Filled text field 'mytext1' with 'Hello' inside the iframe on [name='mytext1']
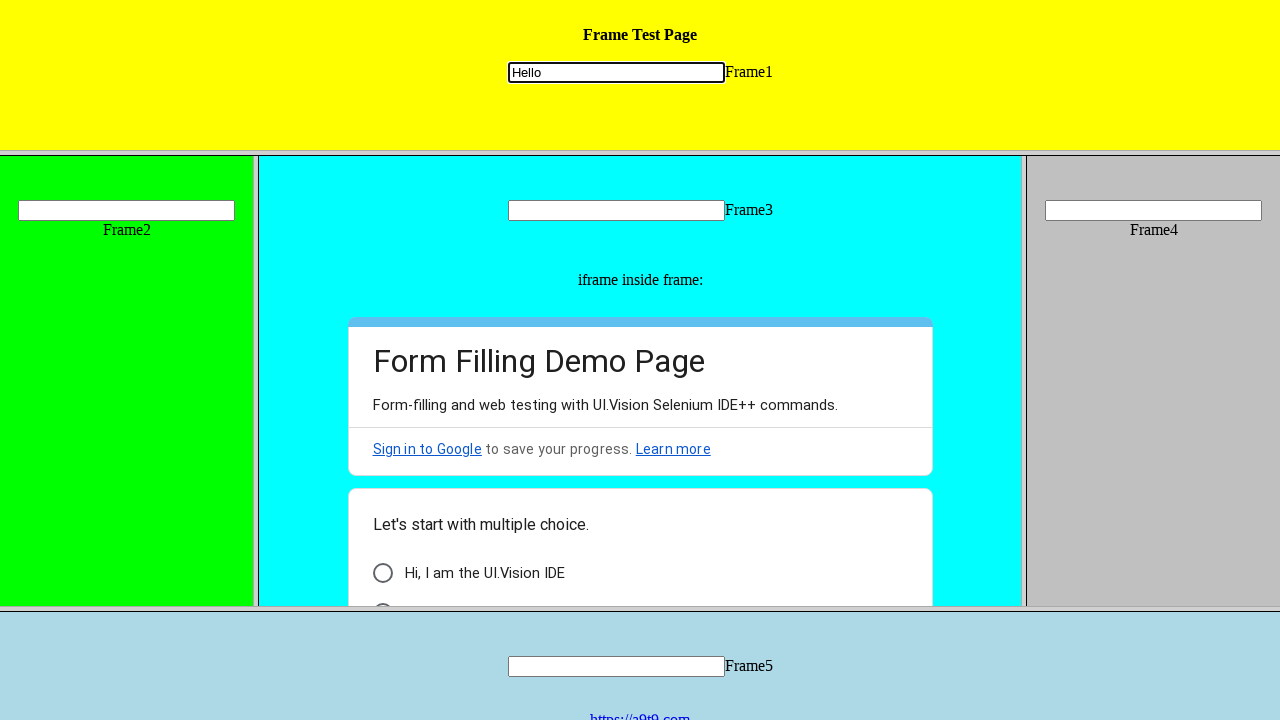

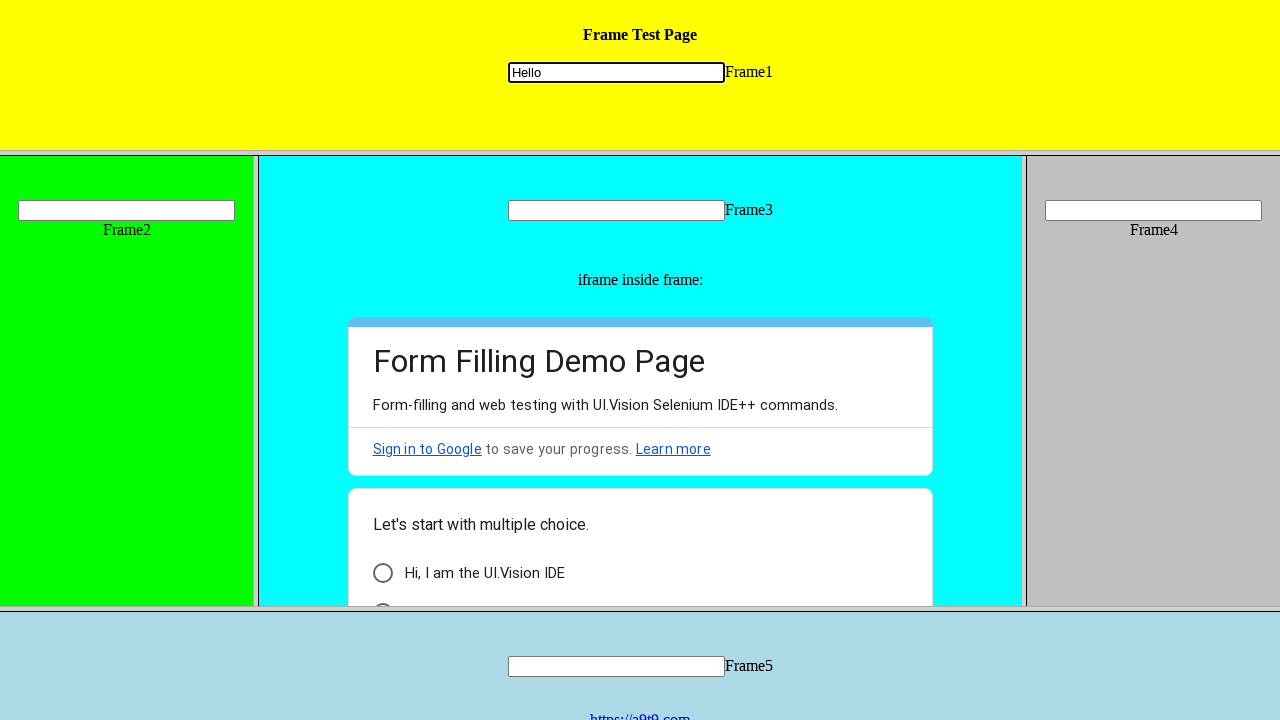